Navigates to the Travis County court records start page and clicks into the Civil, Family & Probate Case Records search page

Starting URL: https://odysseypa.traviscountytx.gov/JPPublicAccess/default.aspx

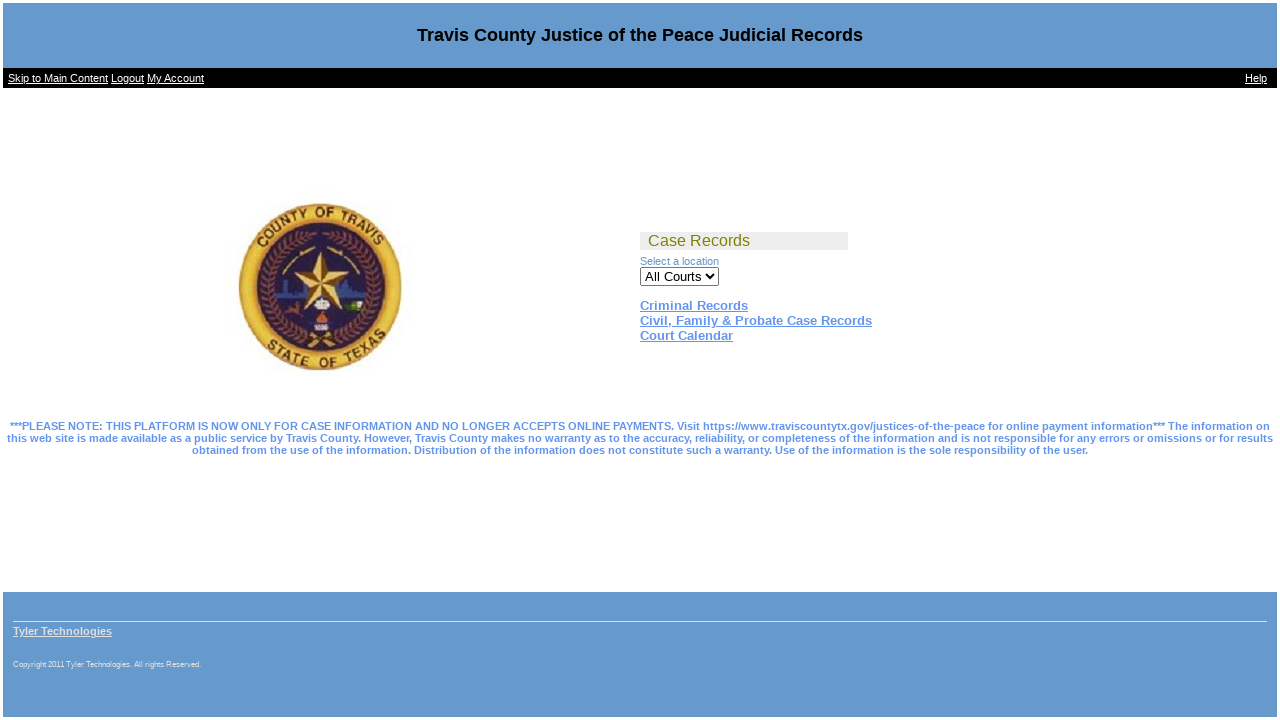

Waited for Civil, Family & Probate Case Records link to be visible
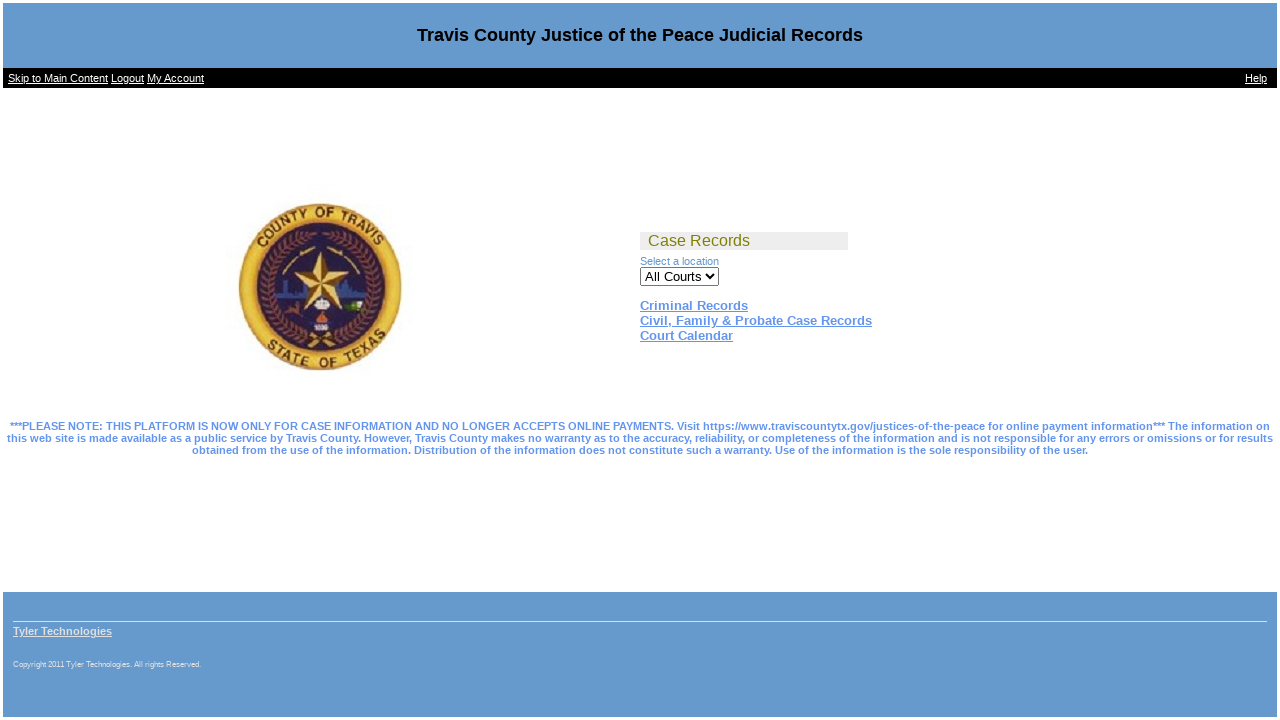

Clicked on Civil, Family & Probate Case Records link to navigate to search page at (756, 321) on text=Civil, Family & Probate Case Records
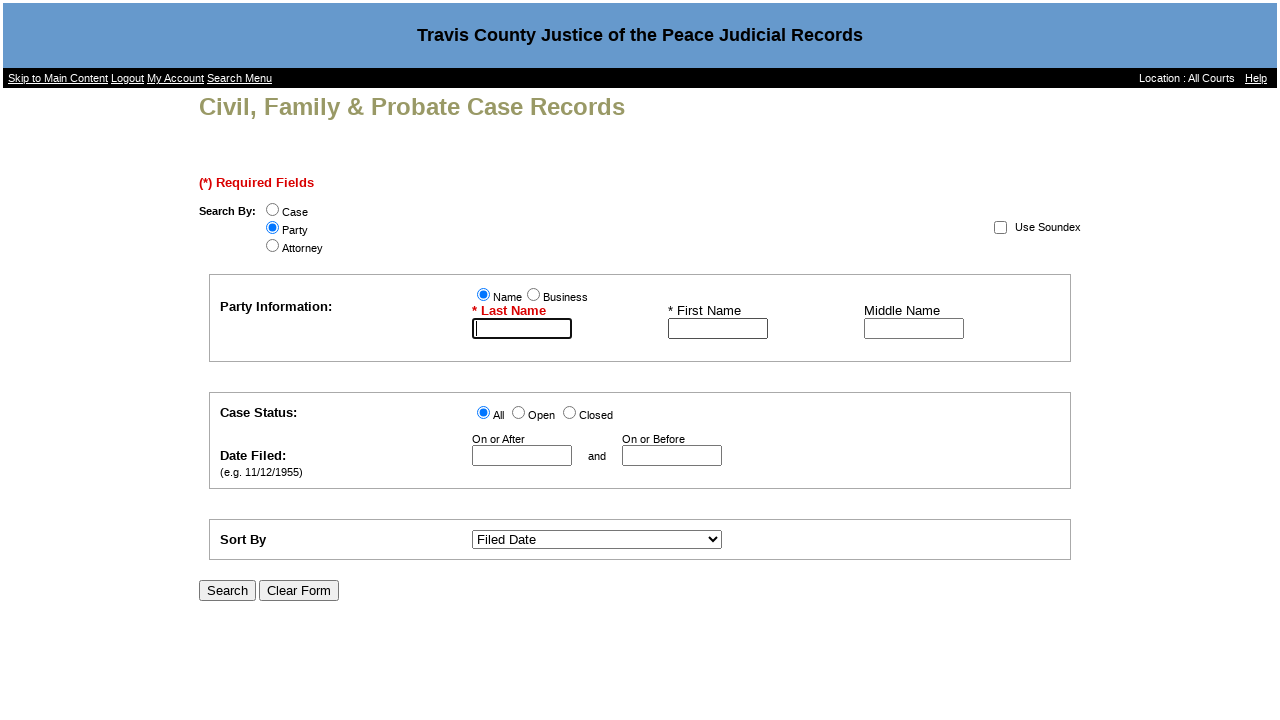

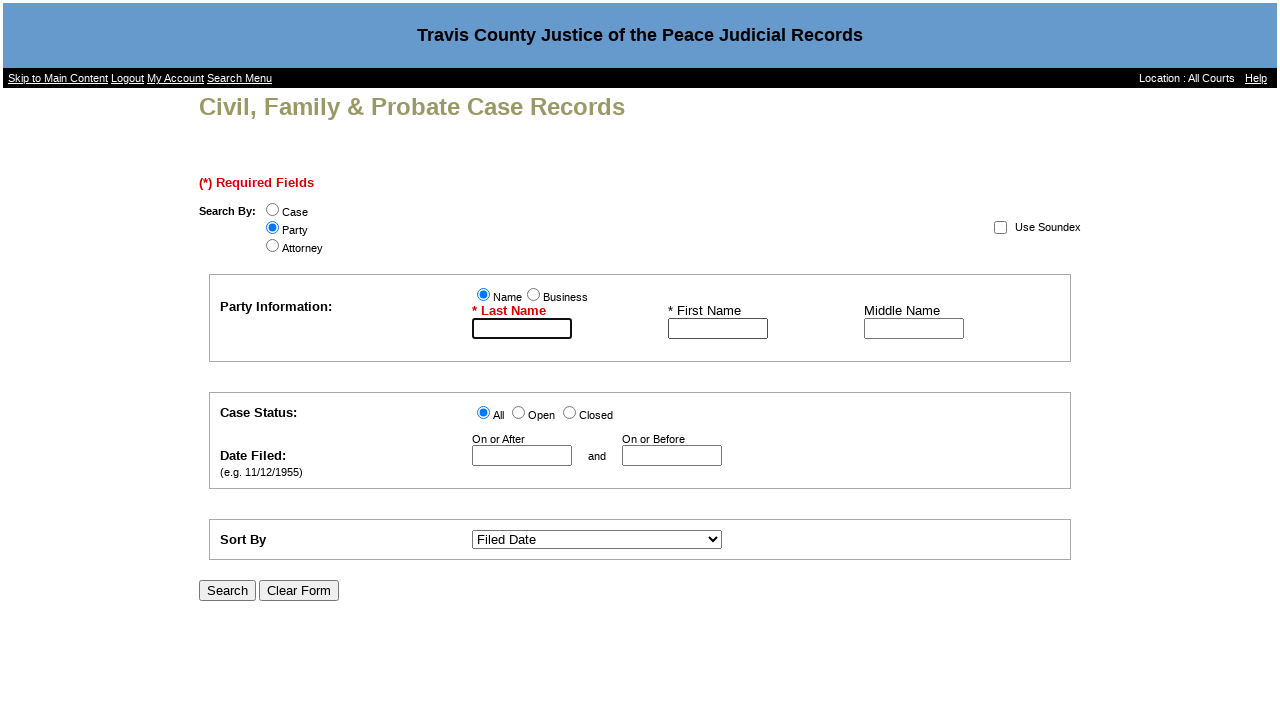